Tests clicking a button with a dynamic ID by navigating to the page and clicking the blue primary button multiple times (3 iterations) to verify the button can be found and clicked despite having a dynamic ID.

Starting URL: http://uitestingplayground.com/dynamicid

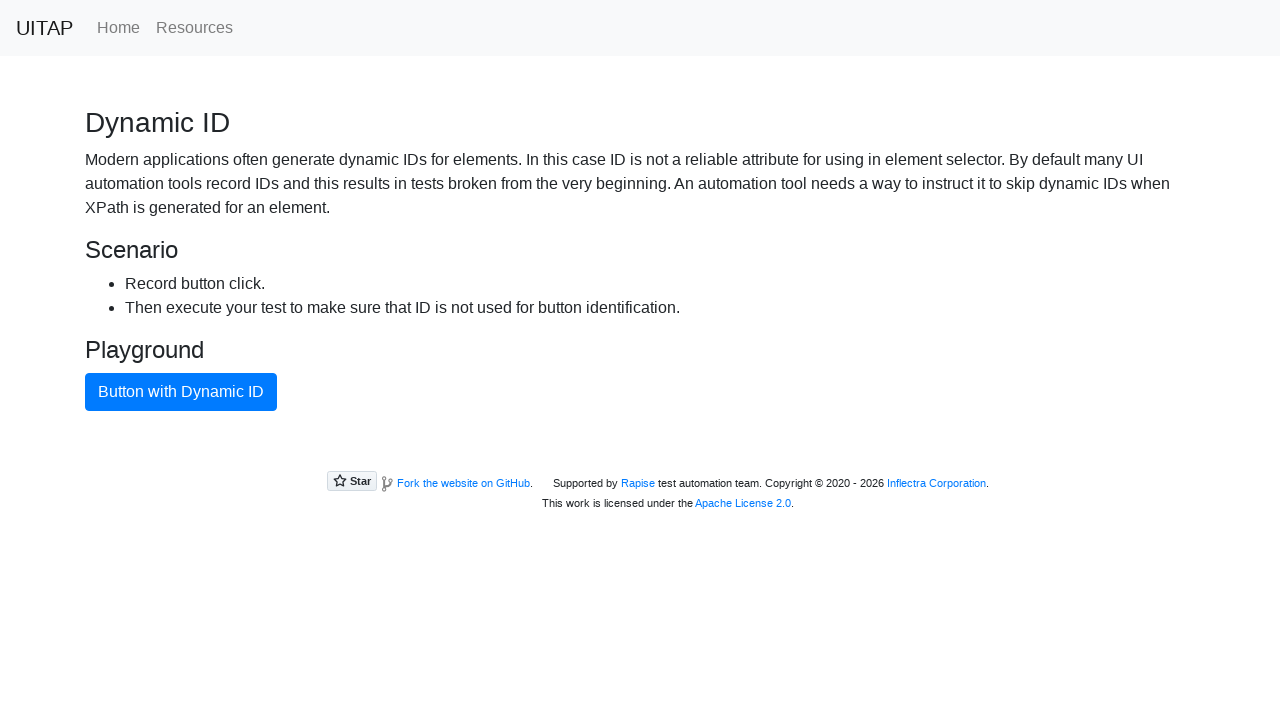

Clicked blue primary button on initial page load (iteration 1) at (181, 392) on button.btn-primary
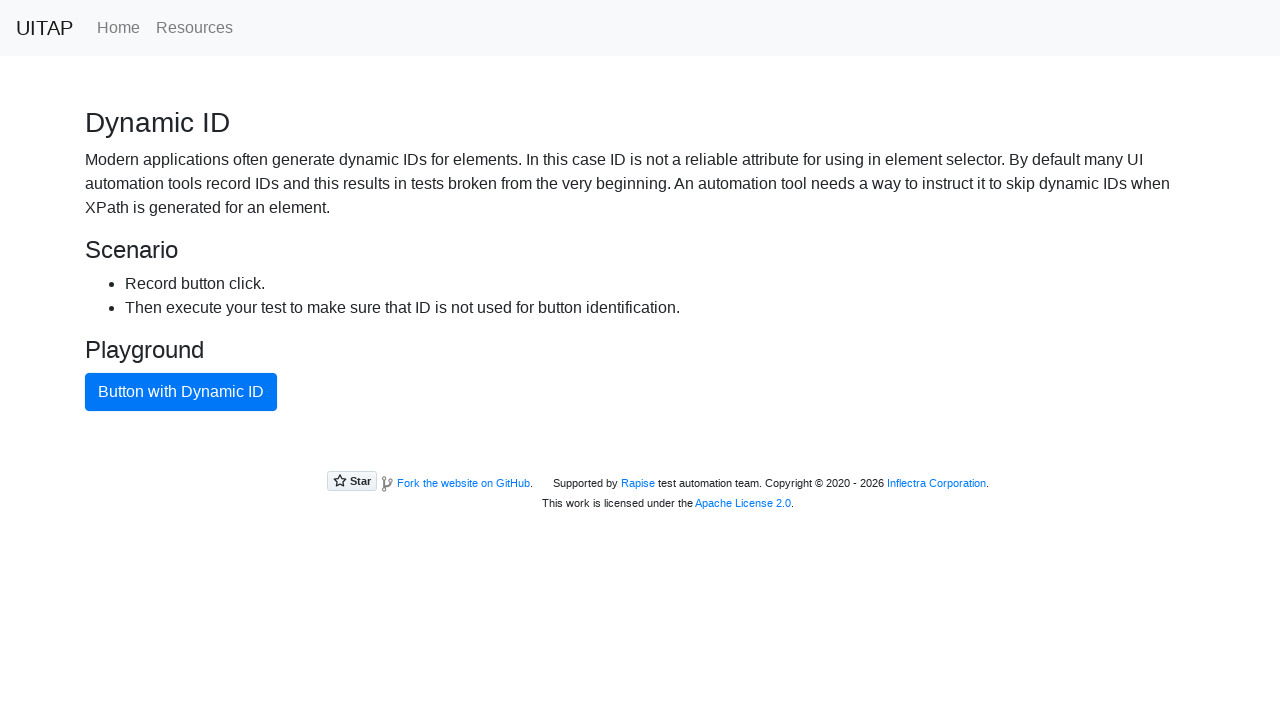

Navigated to dynamic ID page for second iteration
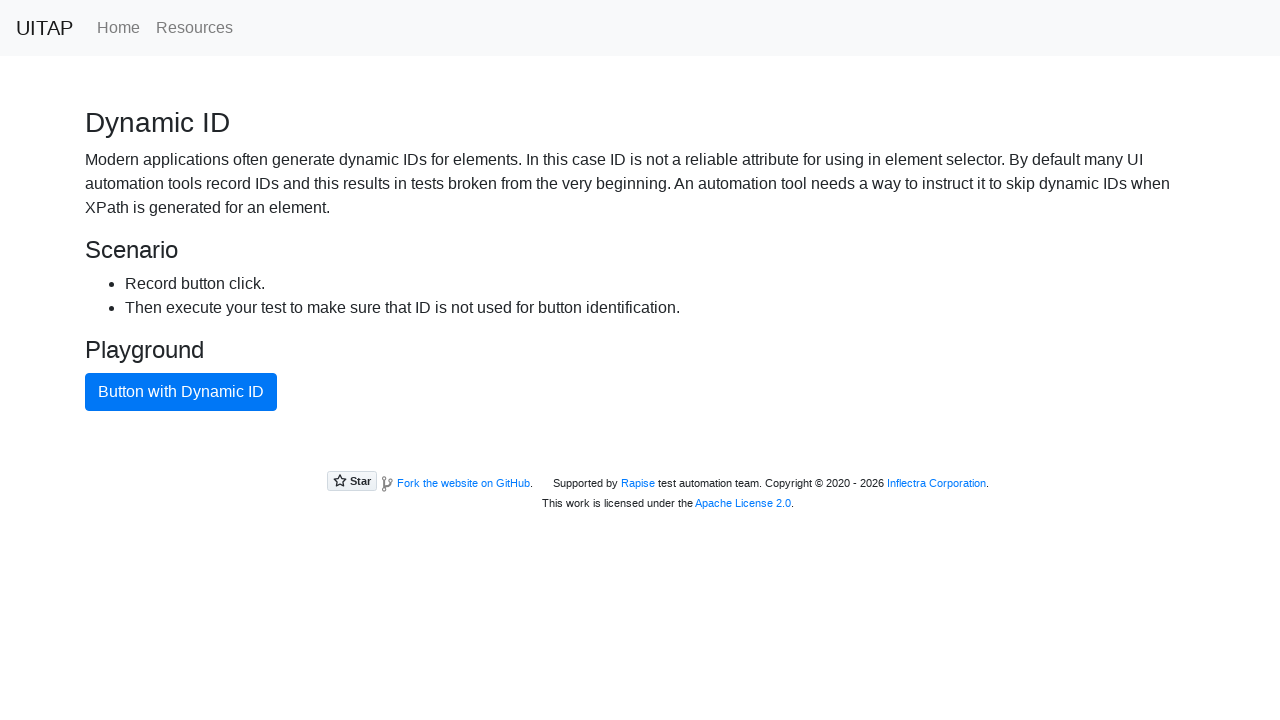

Clicked blue primary button (iteration 2) at (181, 392) on button.btn-primary
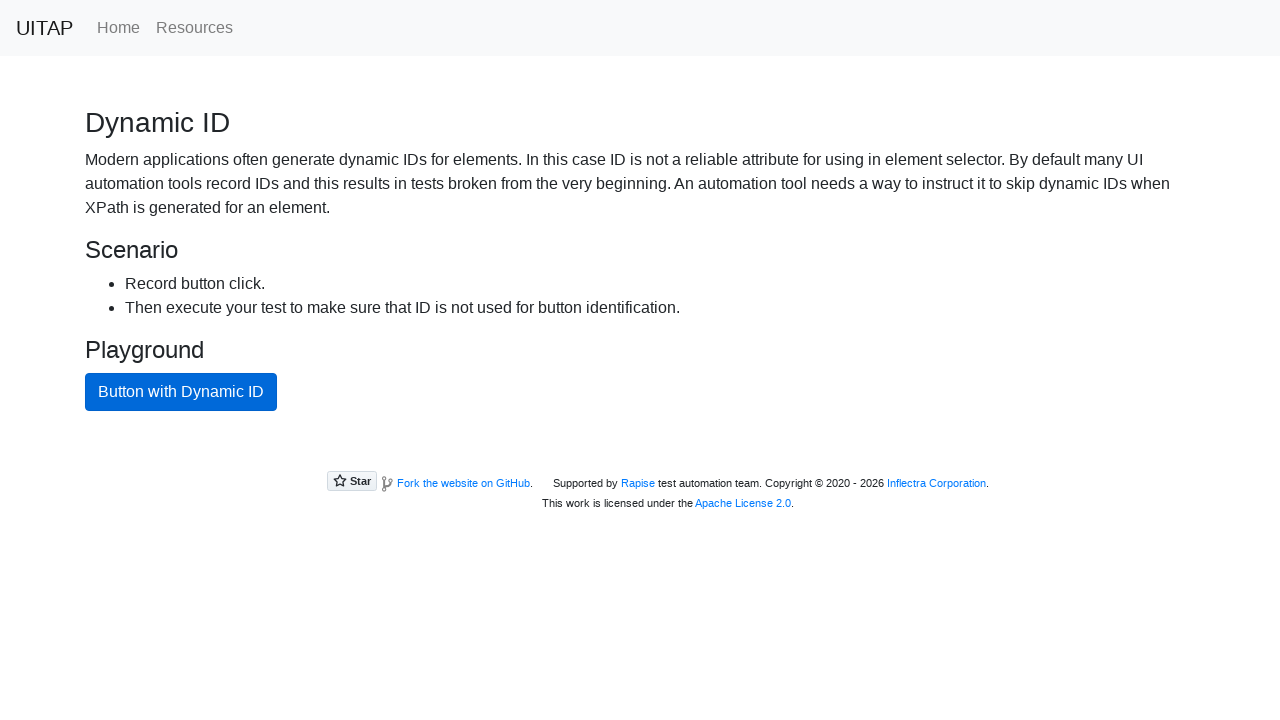

Navigated to dynamic ID page for third iteration
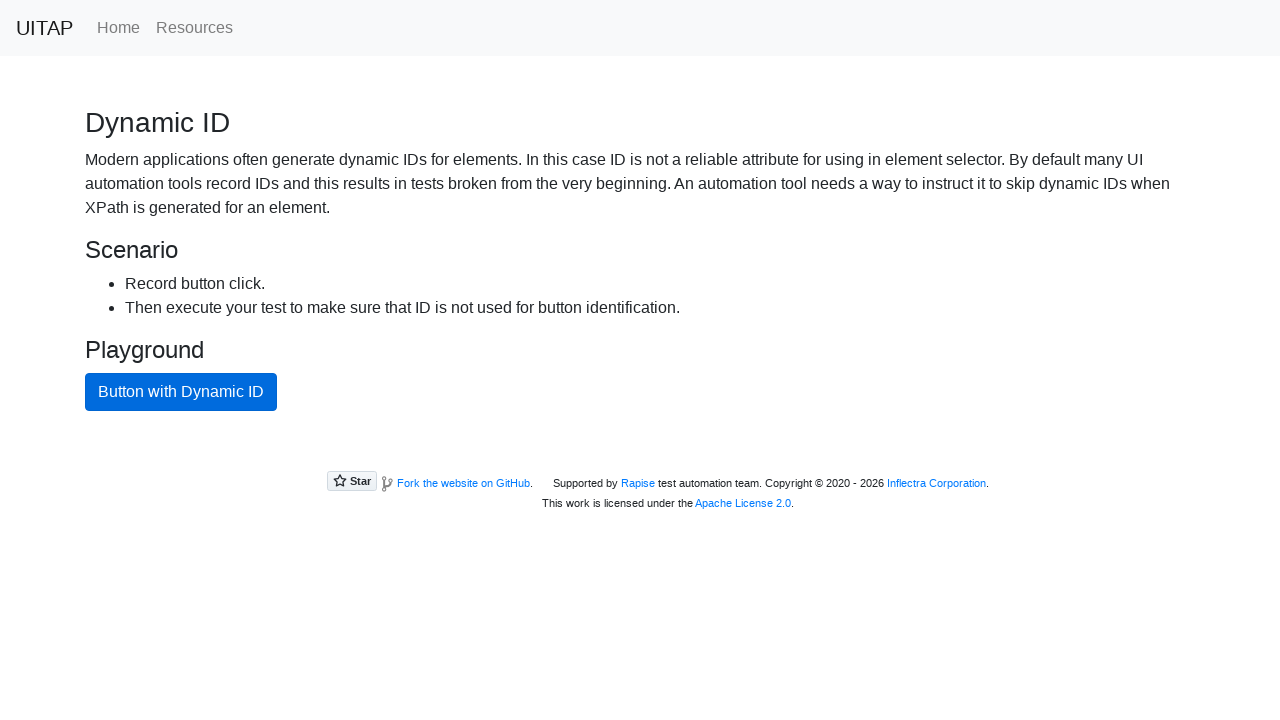

Clicked blue primary button (iteration 3) at (181, 392) on button.btn-primary
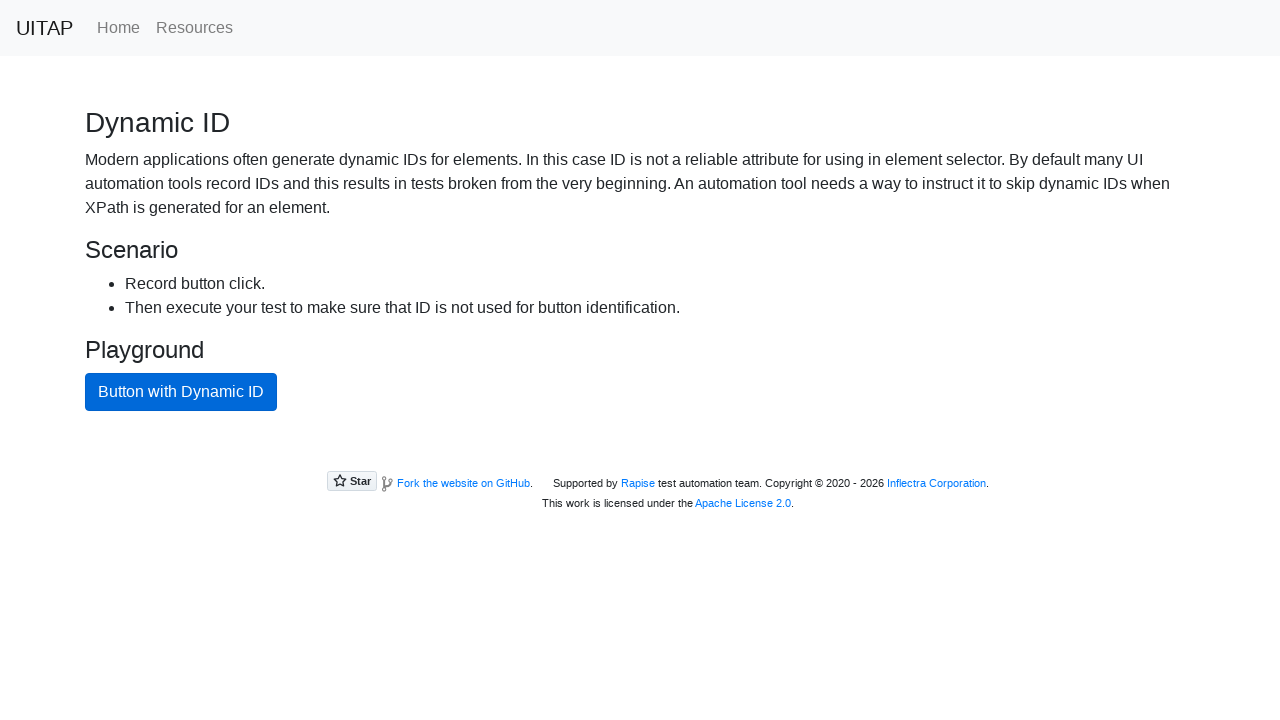

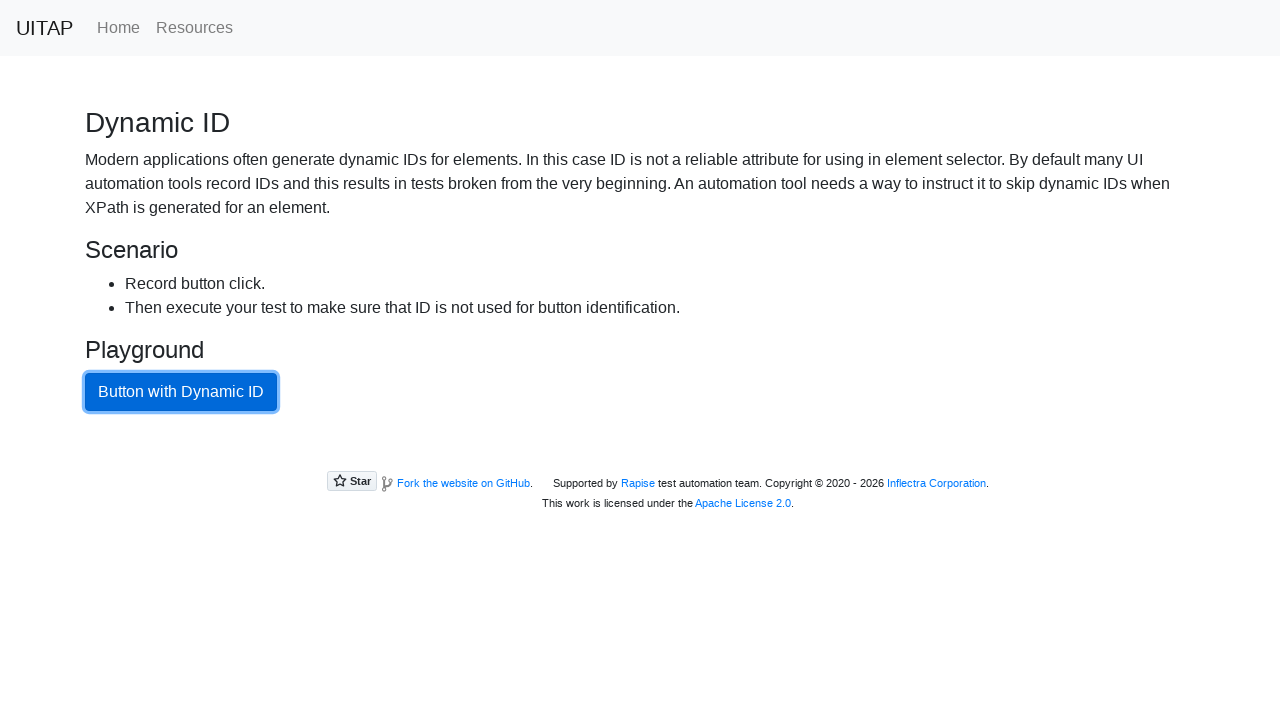